Tests checkbox and radio button selection functionality by navigating to basic elements section, selecting the 4th radio option and 2nd inline checkbox, then verifying they are selected

Starting URL: http://automationbykrishna.com/index.html

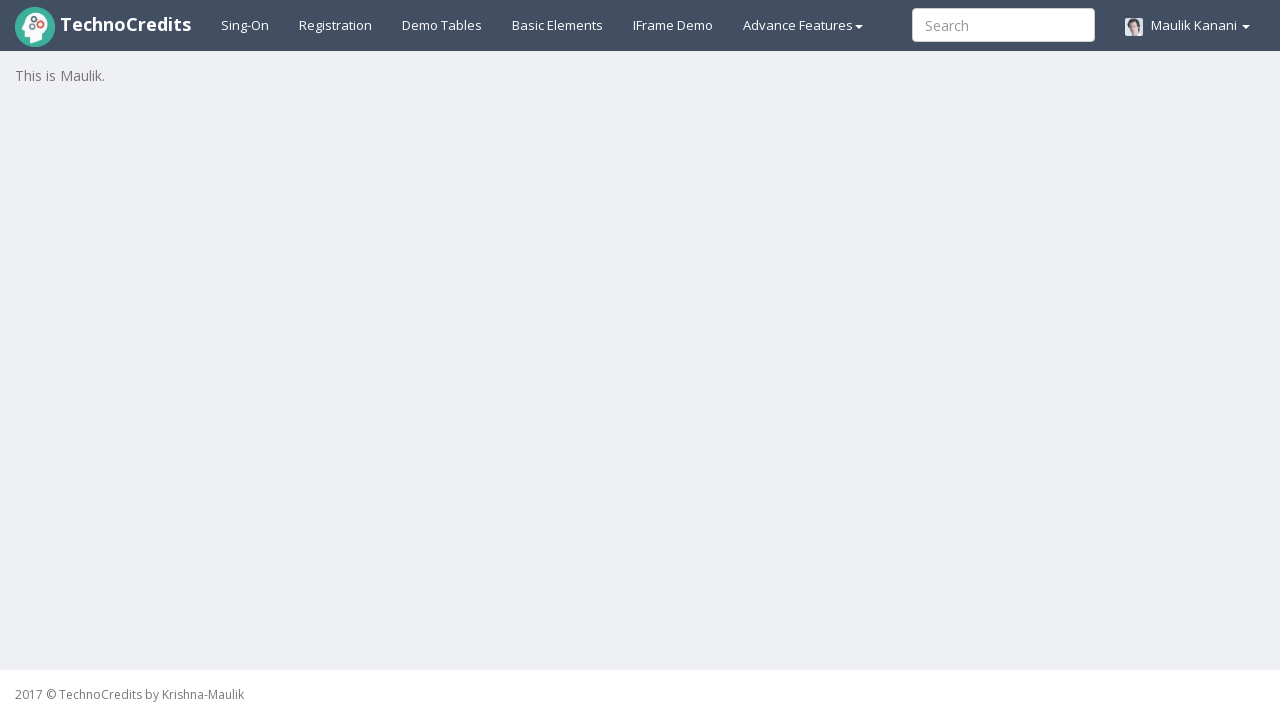

Clicked on Basic elements section at (558, 25) on #basicelements
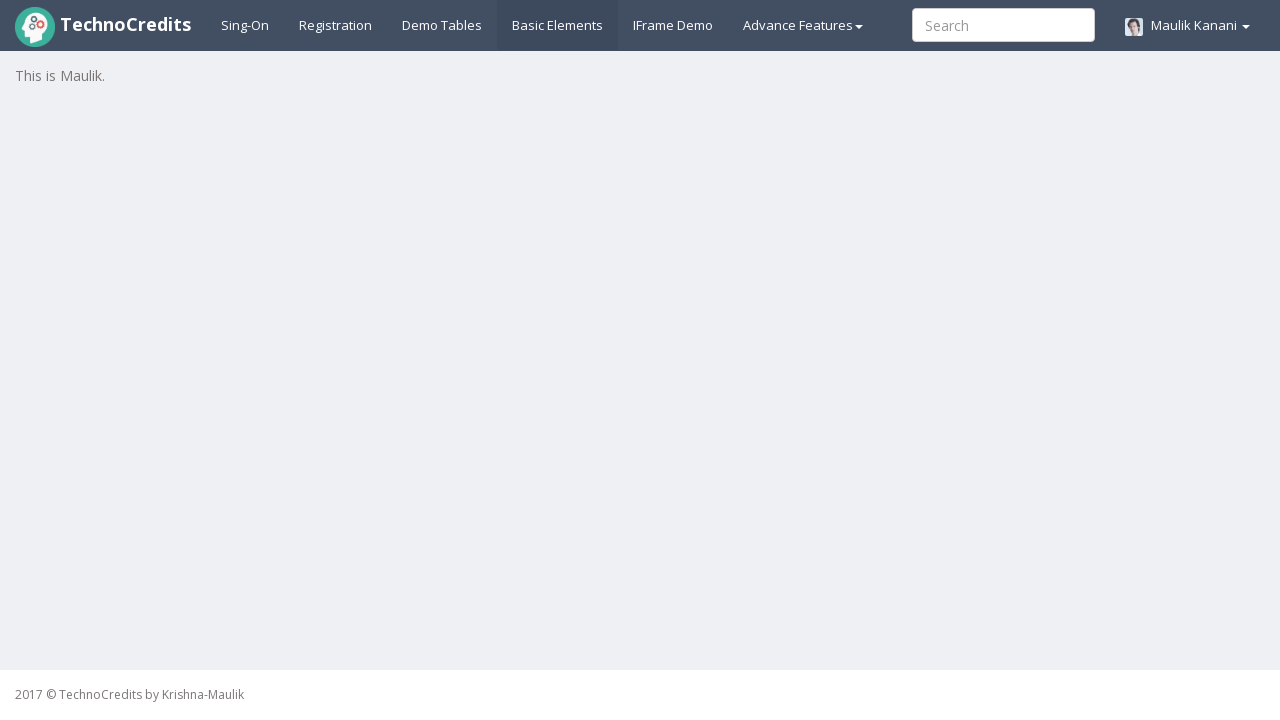

Waited 3 seconds for form to load
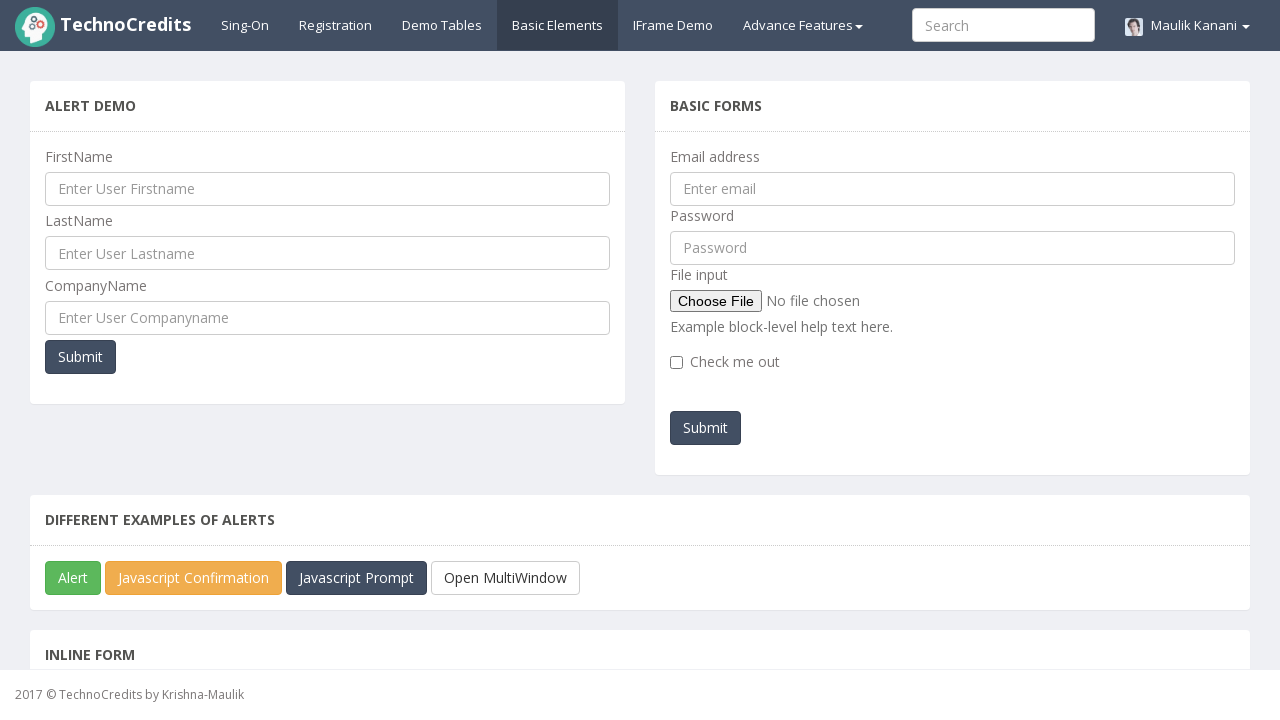

Located 4th radio button (optionsRadios2)
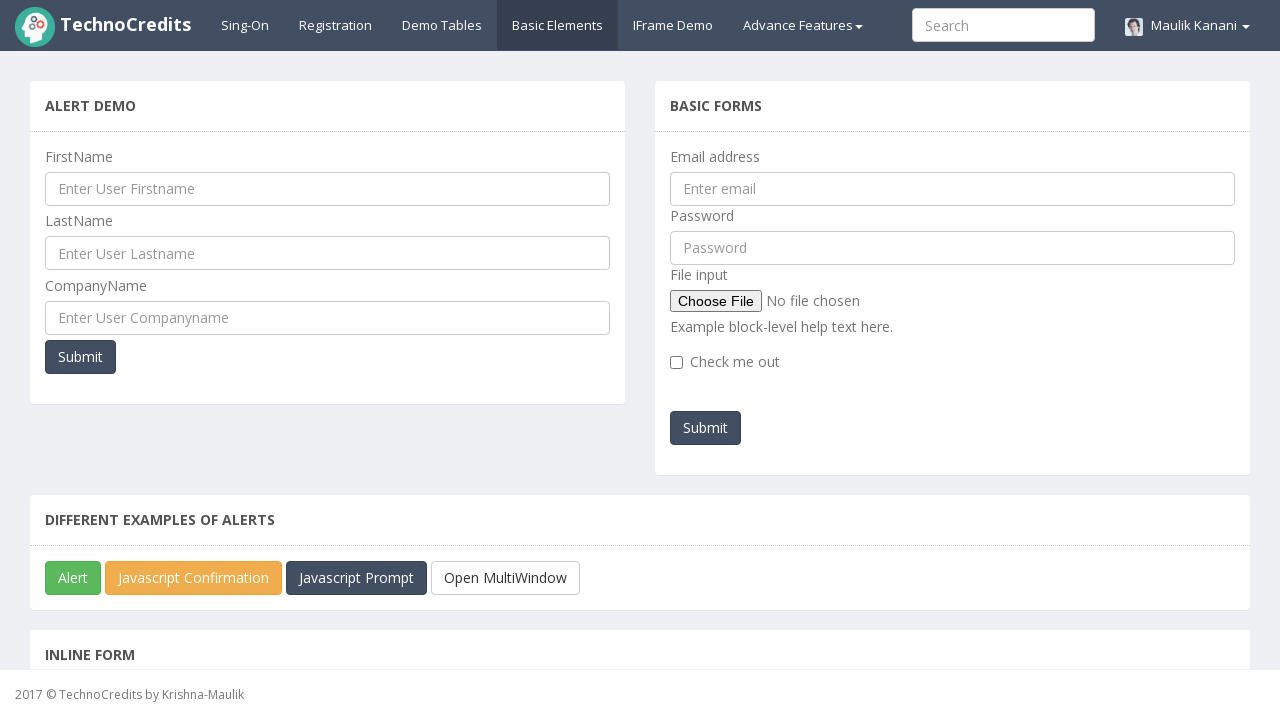

Scrolled radio button into view if needed
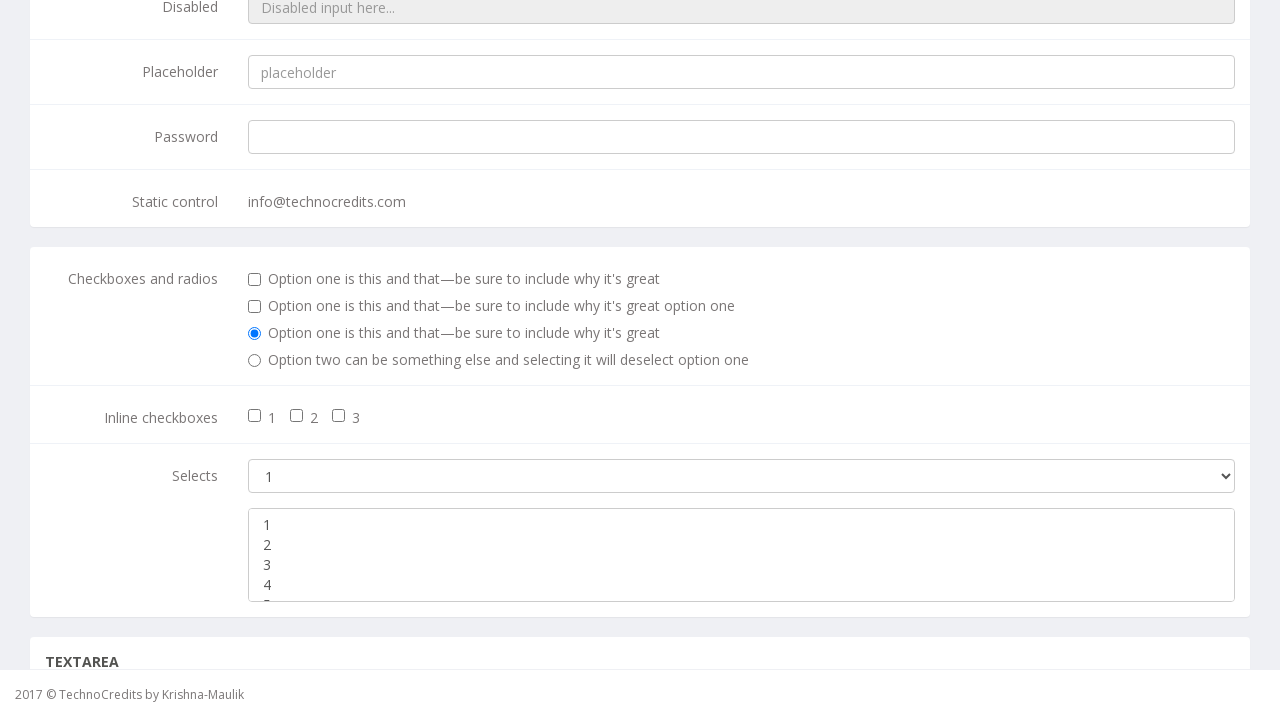

Clicked 4th radio button option at (255, 361) on xpath=//input[@id='optionsRadios2']
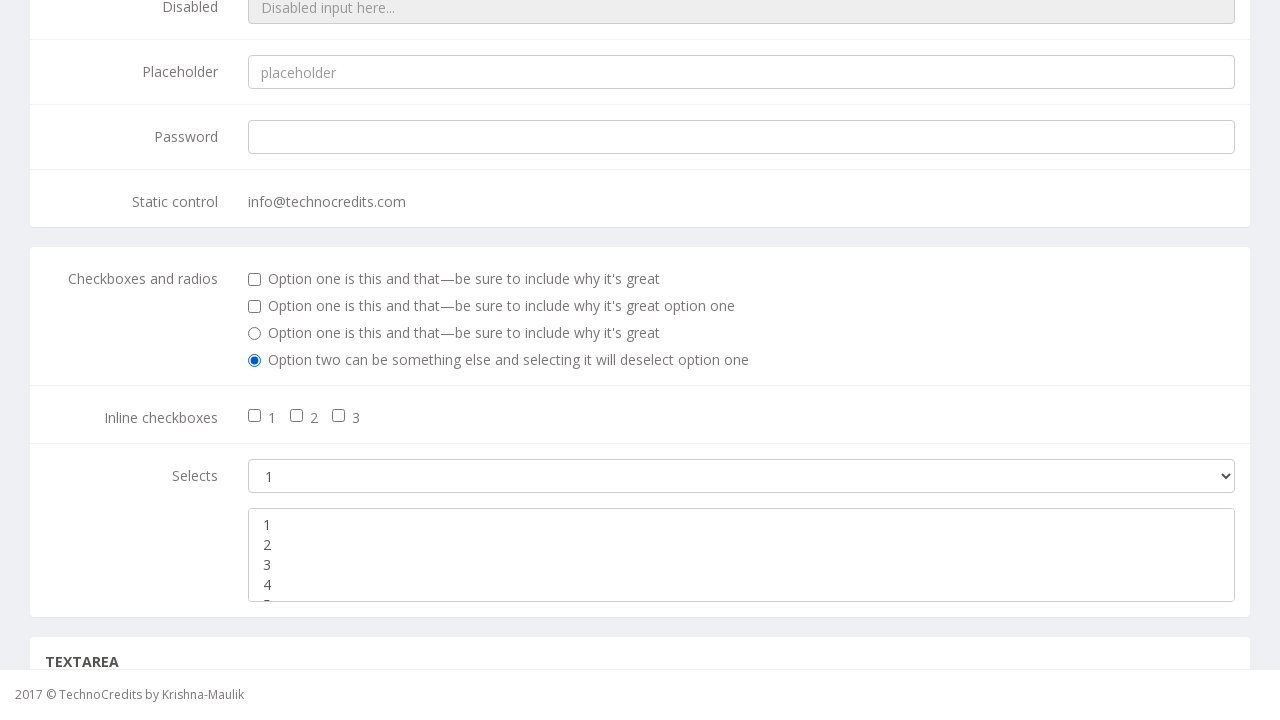

Verified 4th radio button is selected
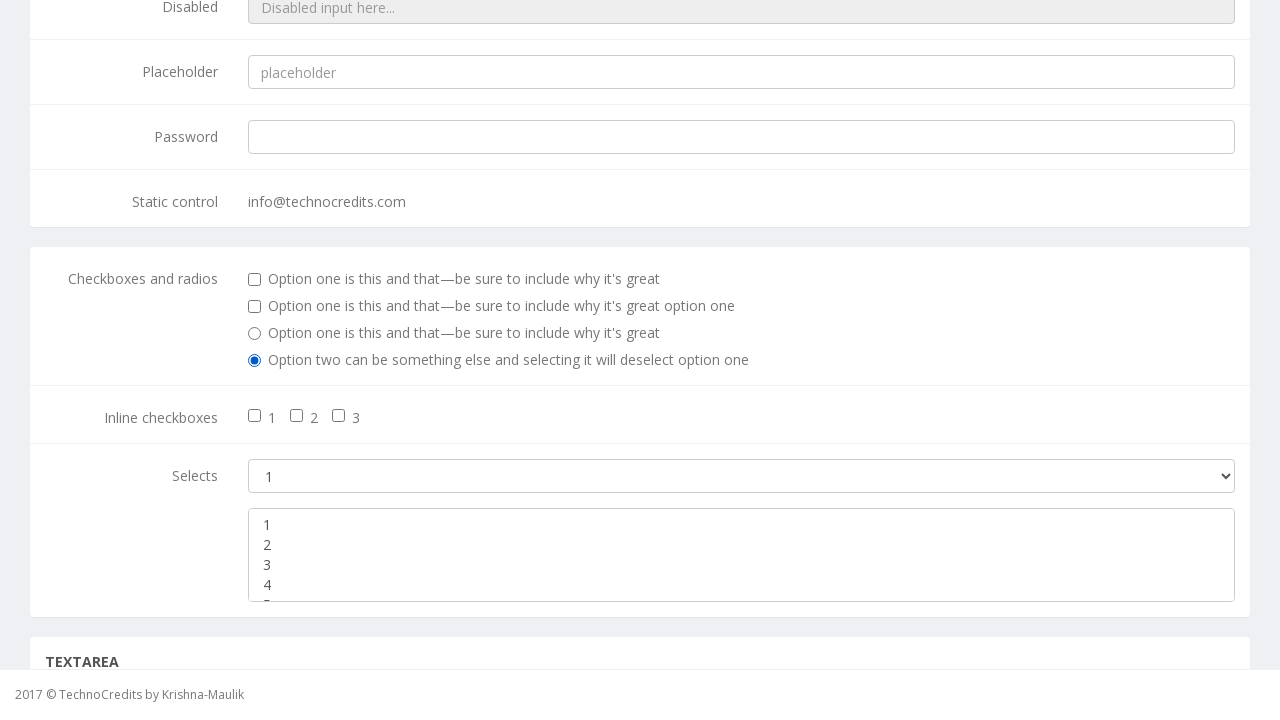

Located 2nd inline checkbox (inlineCheckbox2)
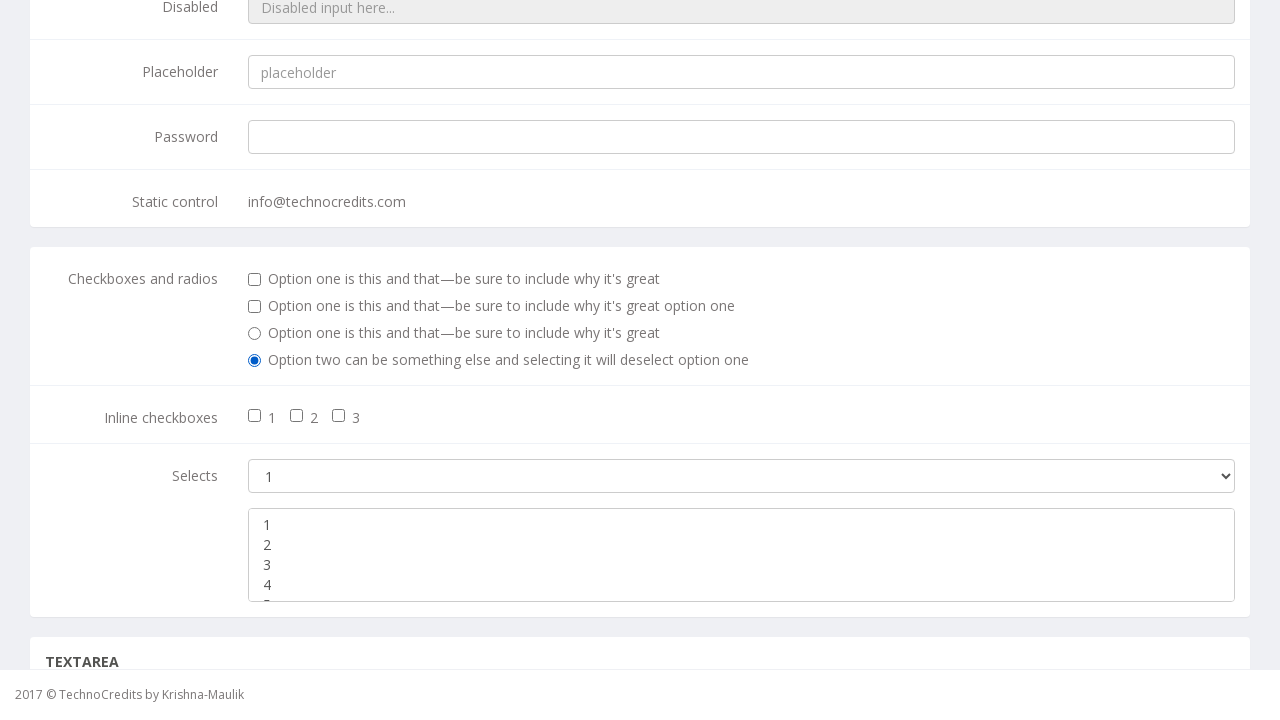

Scrolled checkbox into view if needed
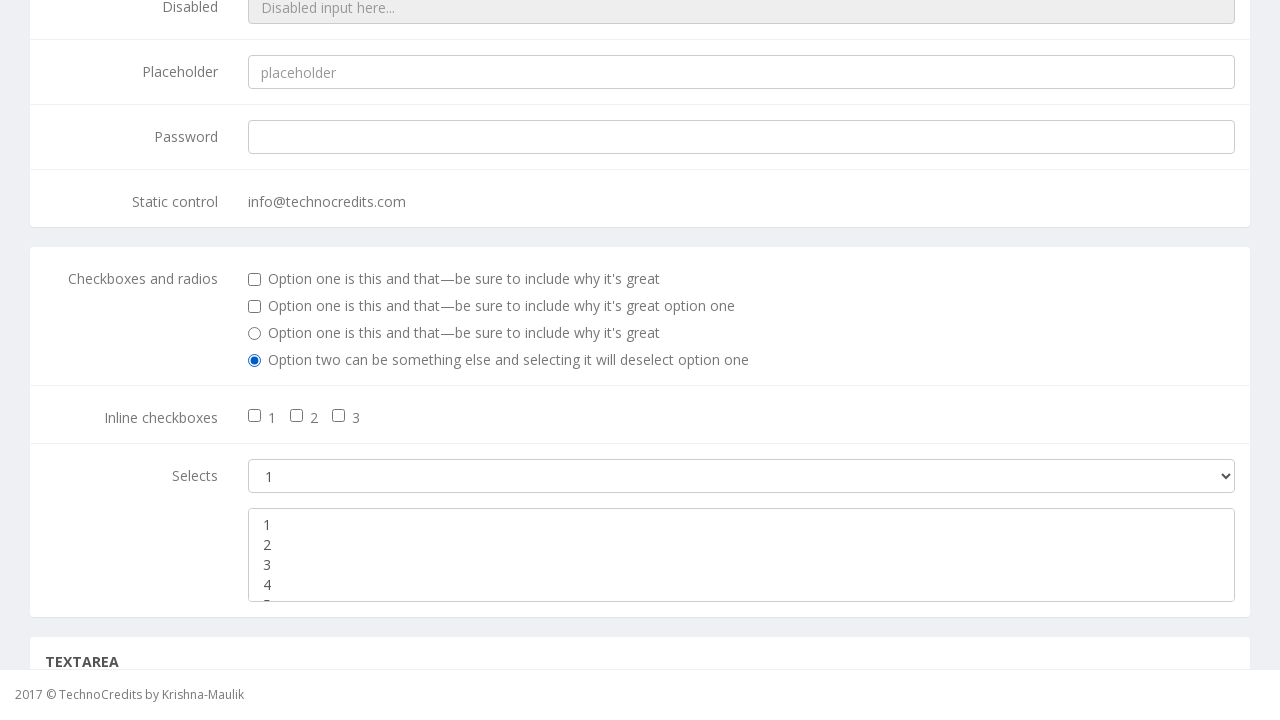

Clicked 2nd inline checkbox at (297, 416) on xpath=//input[@id='inlineCheckbox2']
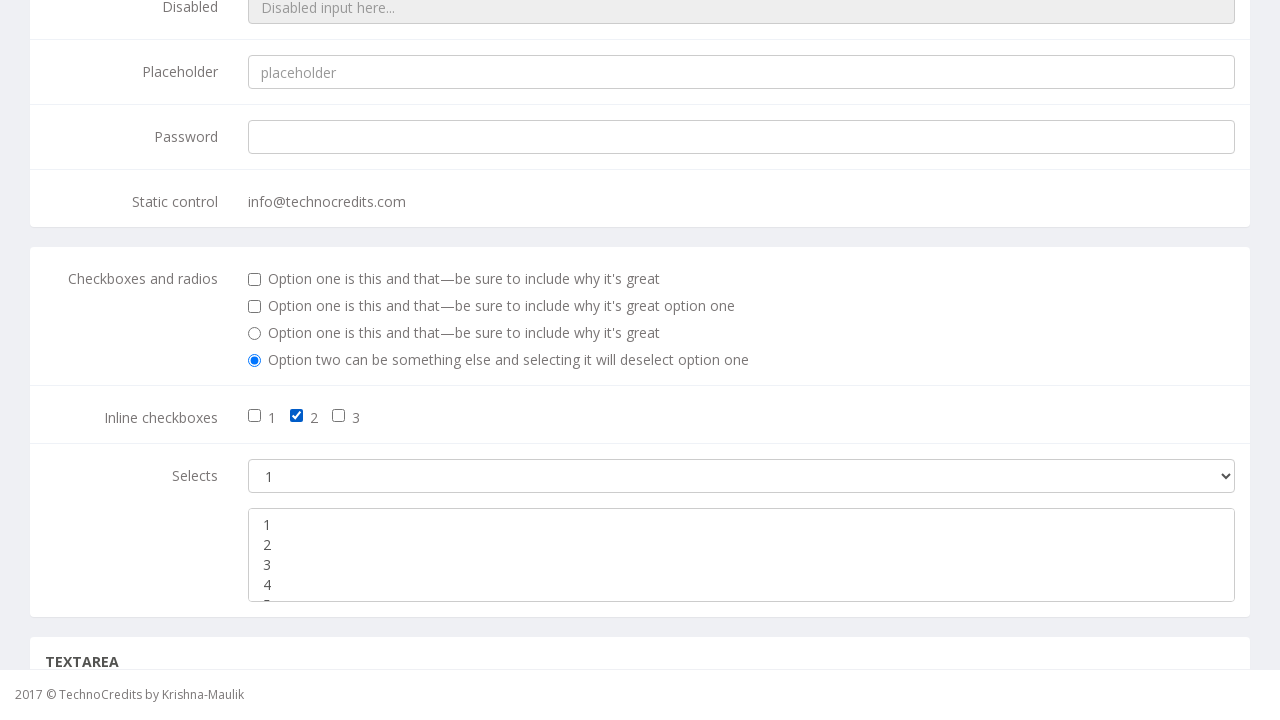

Verified 2nd inline checkbox is selected
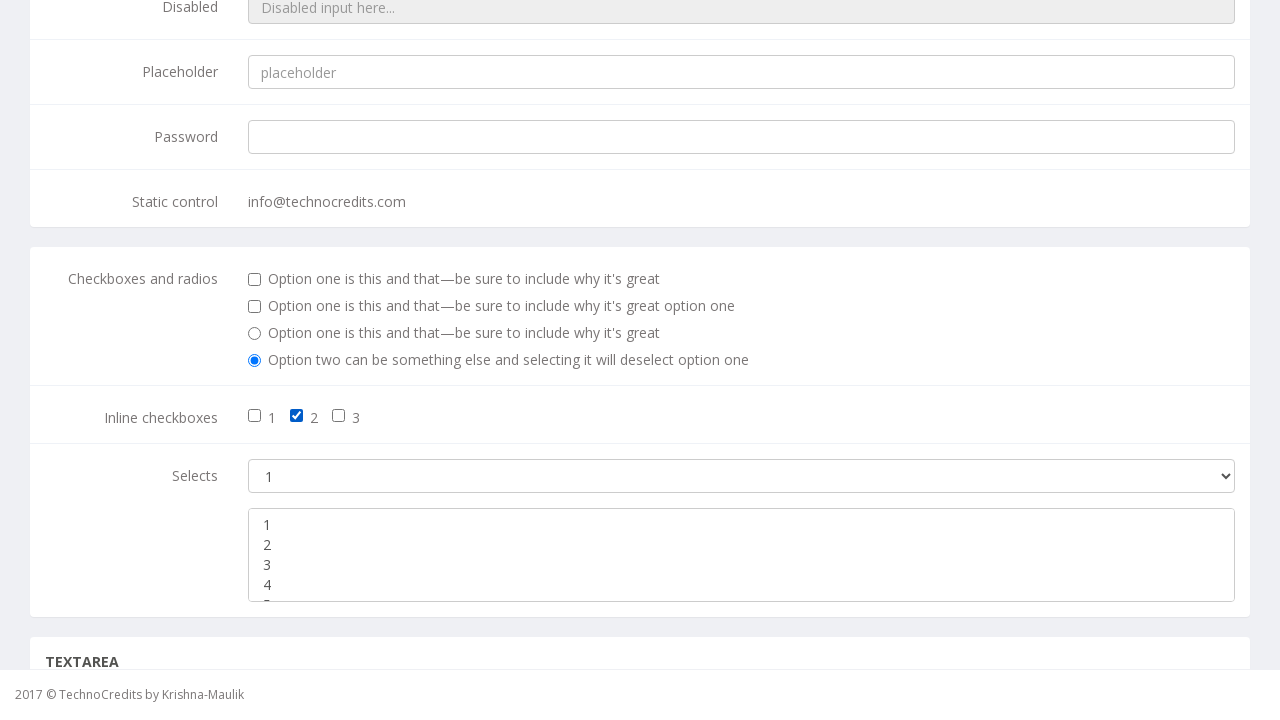

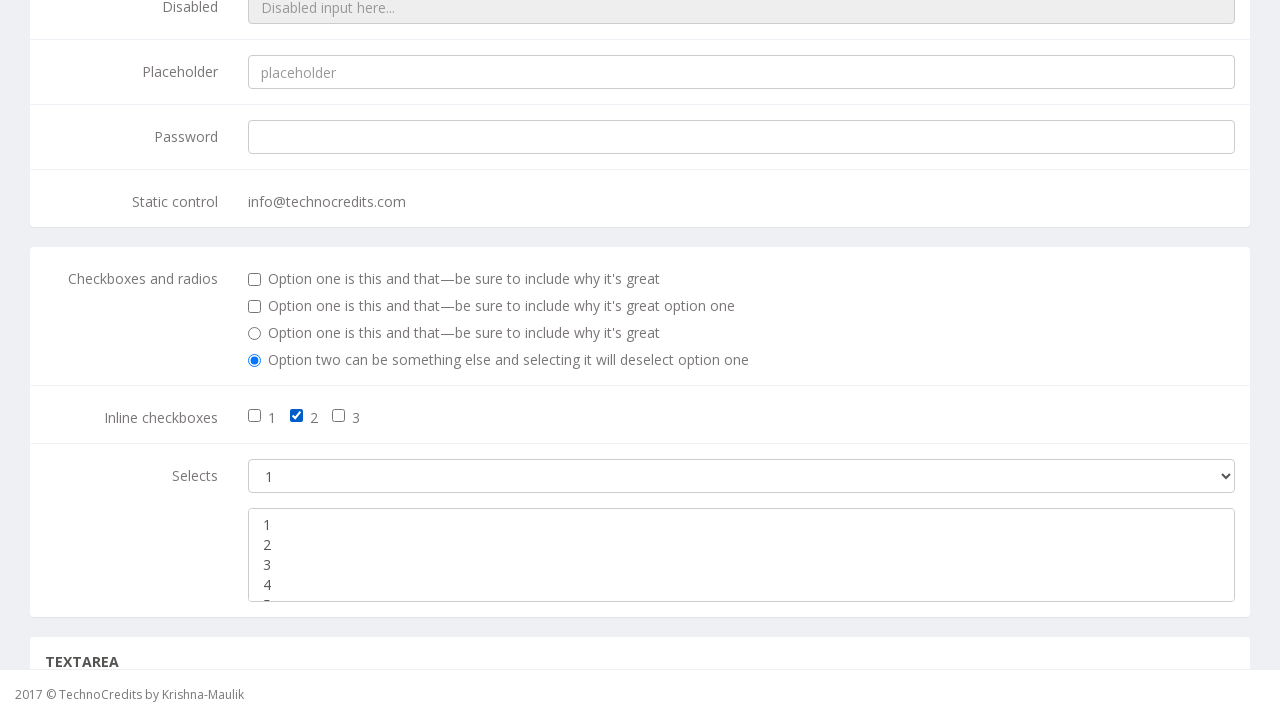